Navigates to the Cydeo practice website and clicks on the Radio Buttons link to access the radio button practice page

Starting URL: https://practice.cydeo.com/

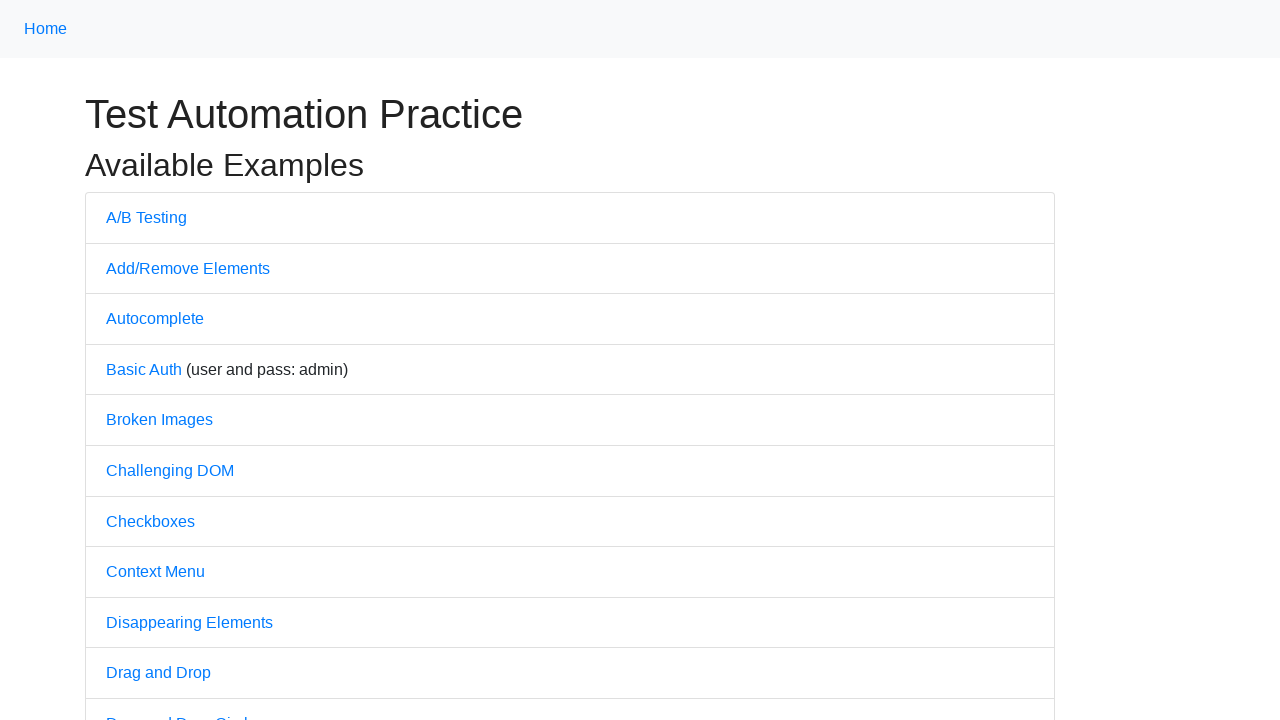

Clicked on Radio Buttons link at (156, 360) on text=Radio Buttons
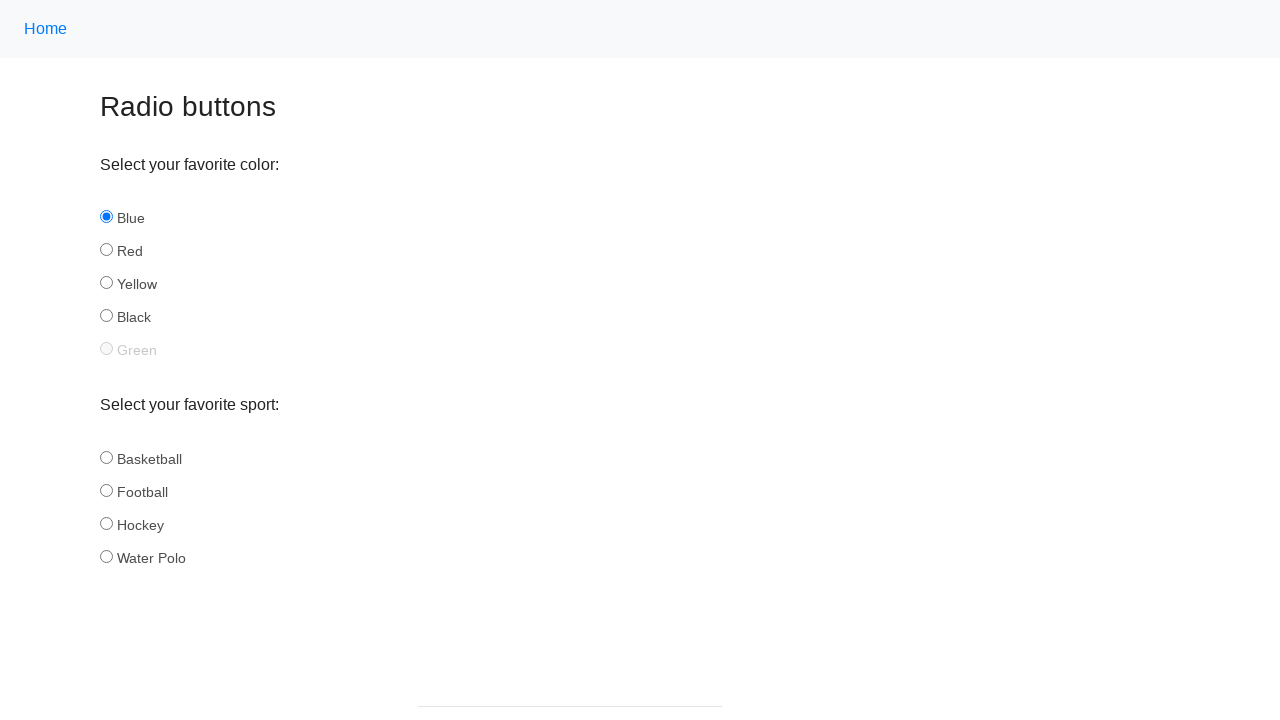

Radio buttons page loaded successfully
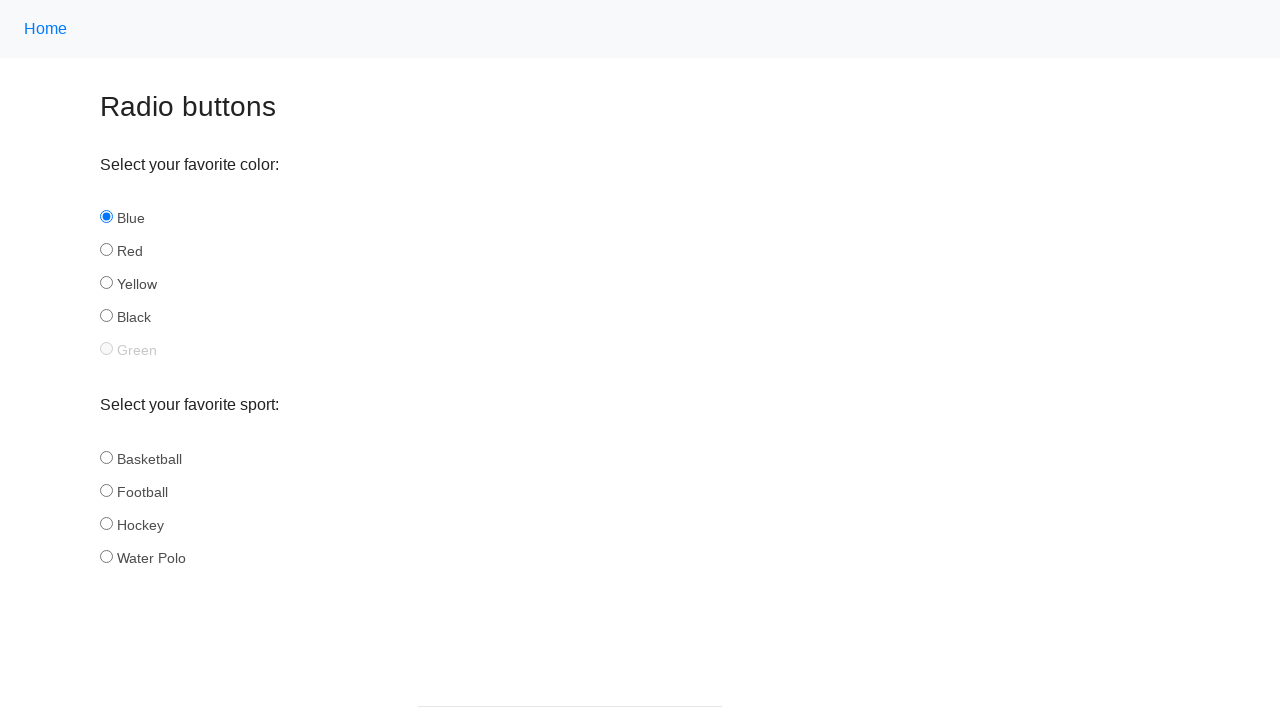

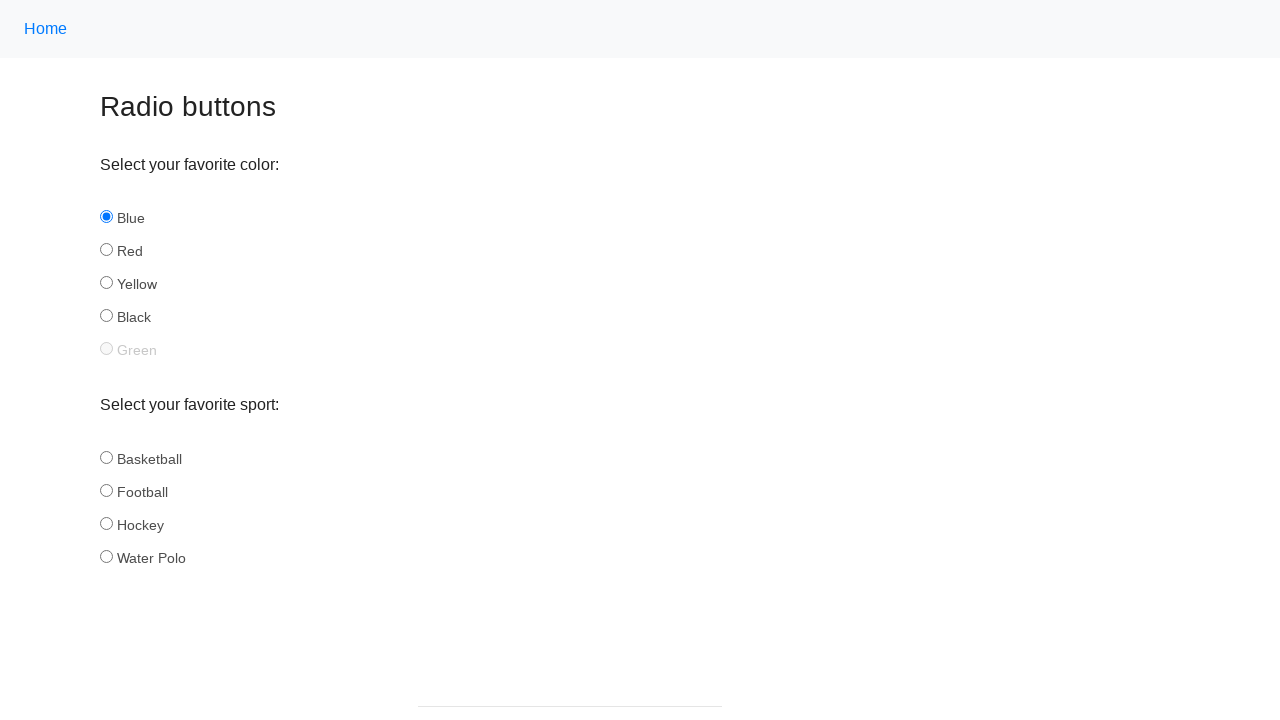